Tests JavaScript confirm dialog handling on W3Schools by clicking a button that triggers an alert, accepting the dialog, and verifying the result text changes to confirm acceptance

Starting URL: https://www.w3schools.com/js/tryit.asp?filename=tryjs_confirm

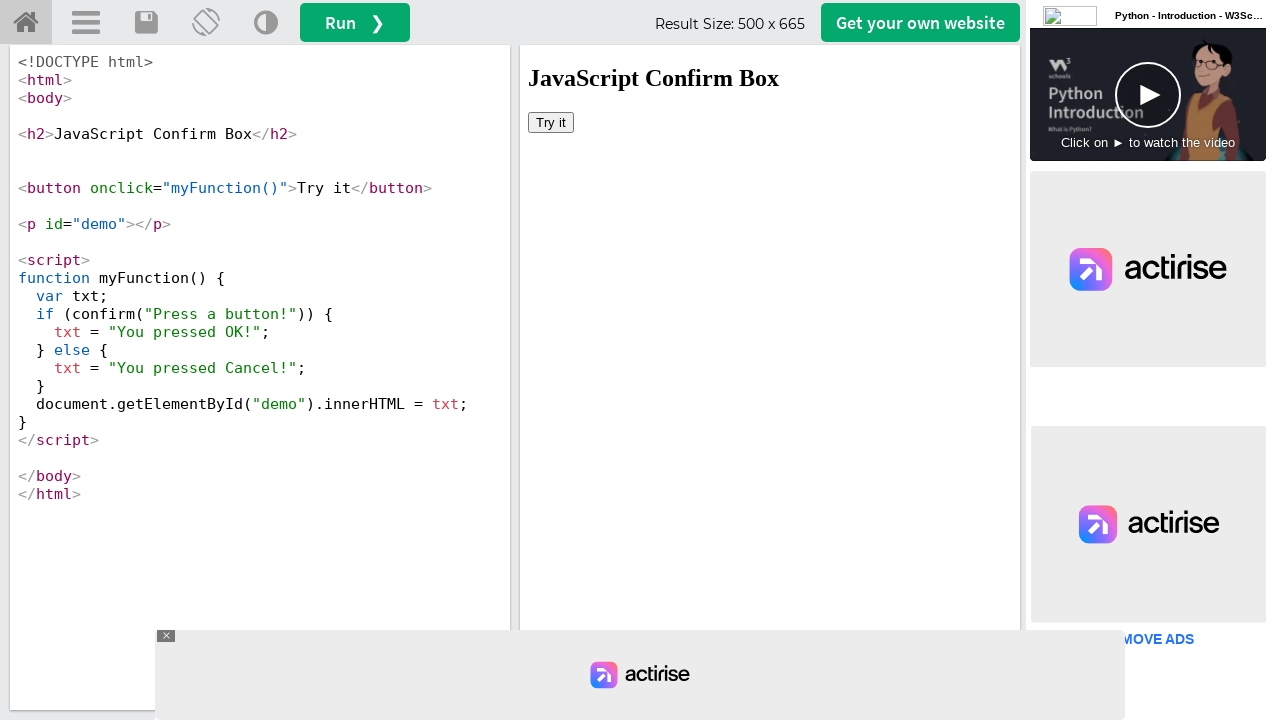

Set up dialog handler to accept confirm dialogs
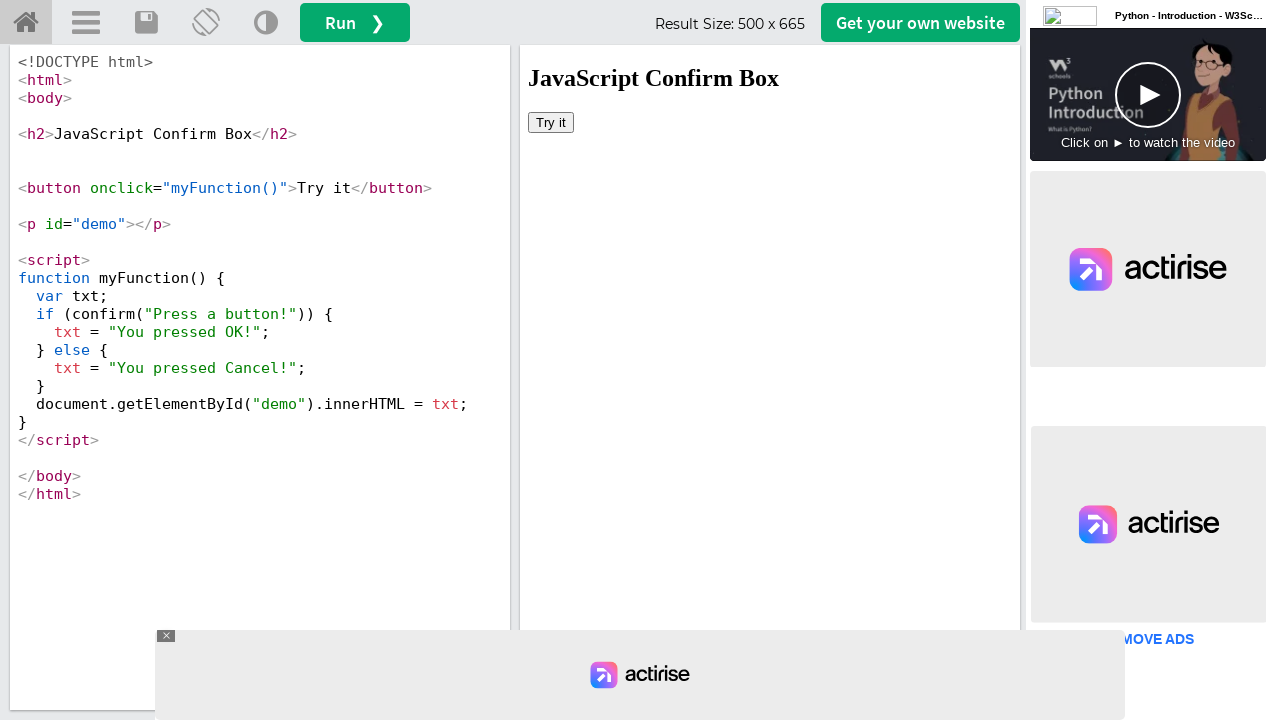

Clicked 'Try it' button to trigger confirm dialog at (551, 122) on #iframeResult >> internal:control=enter-frame >> internal:role=button[name="Try 
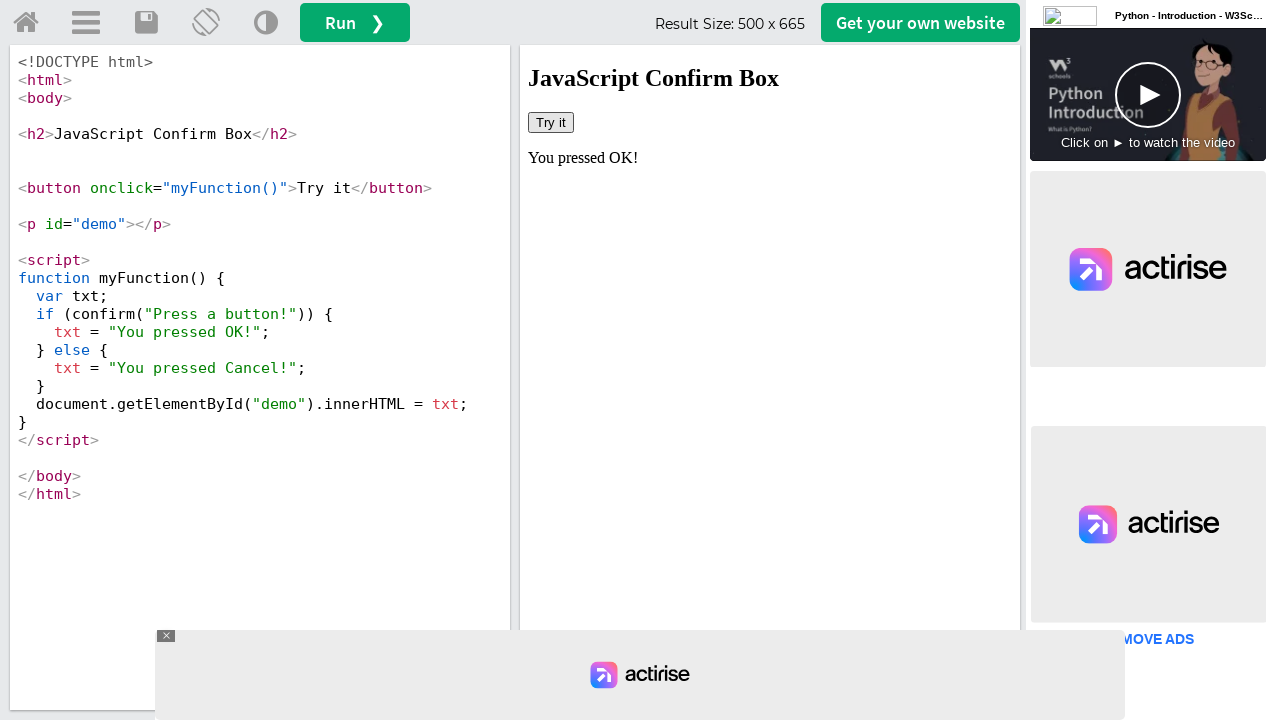

Waited 2 seconds for result to update
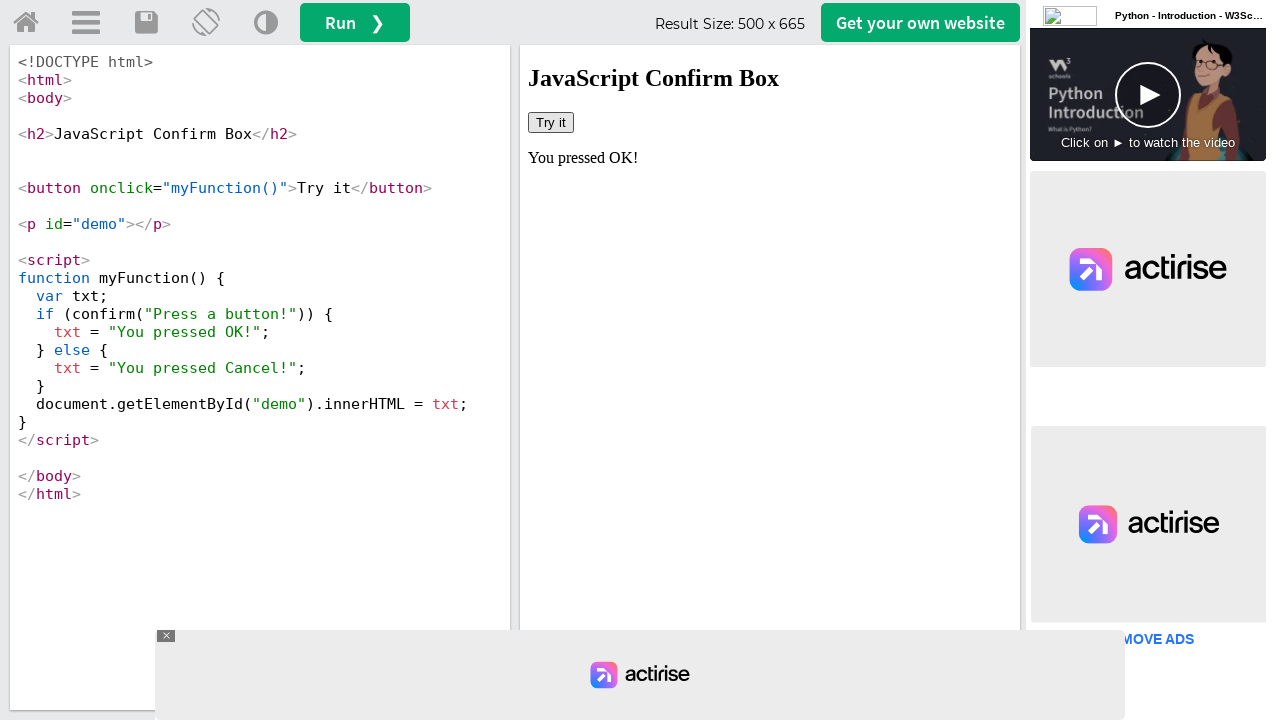

Retrieved result text from page
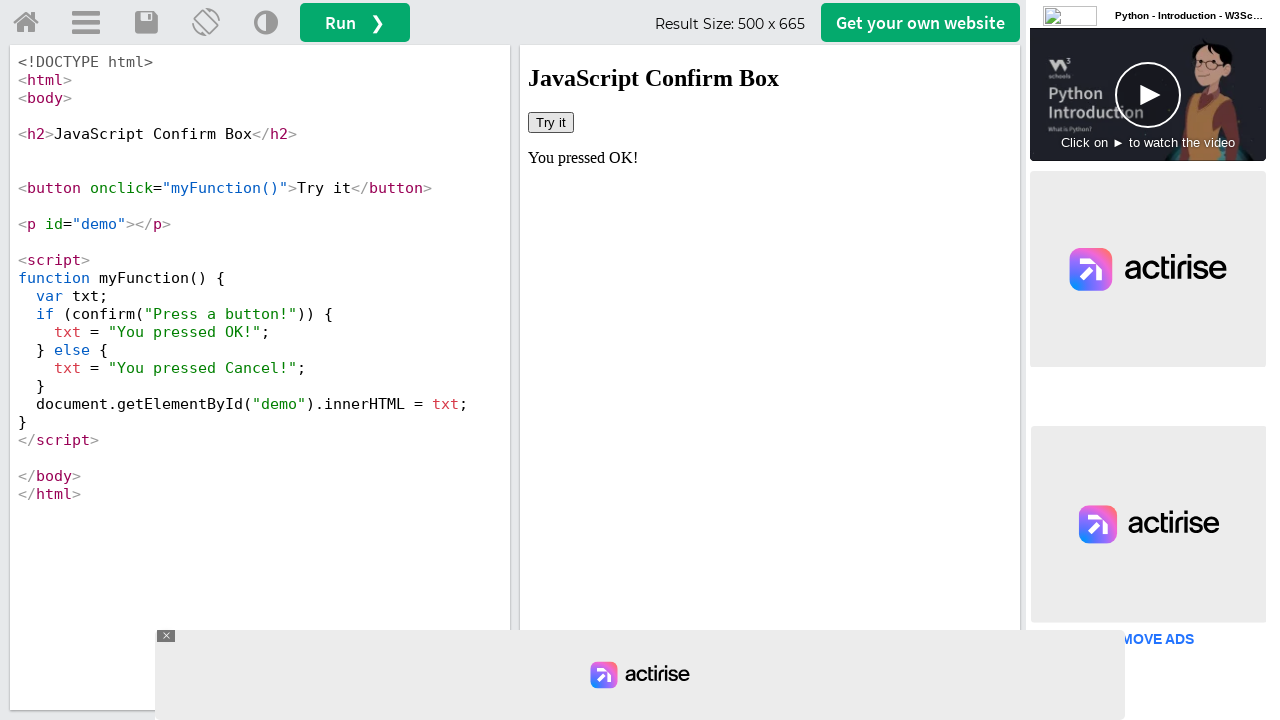

Verified result text displays 'You pressed OK!' confirming dialog acceptance
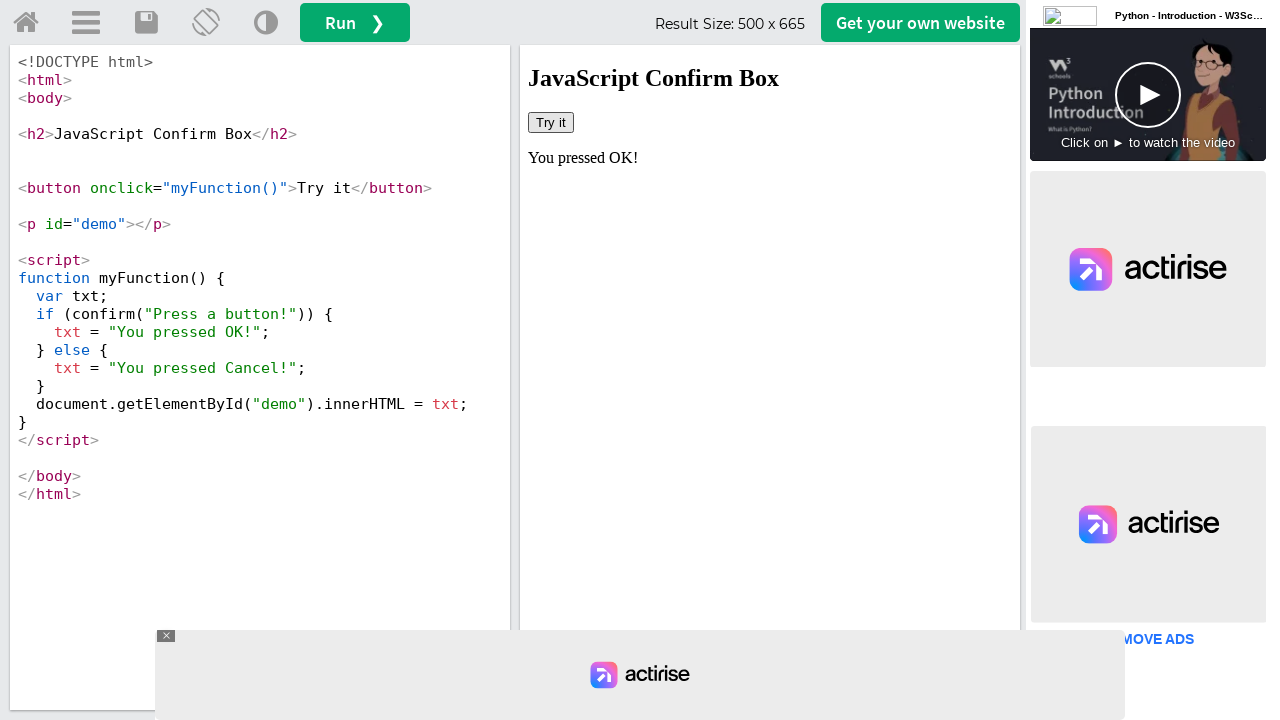

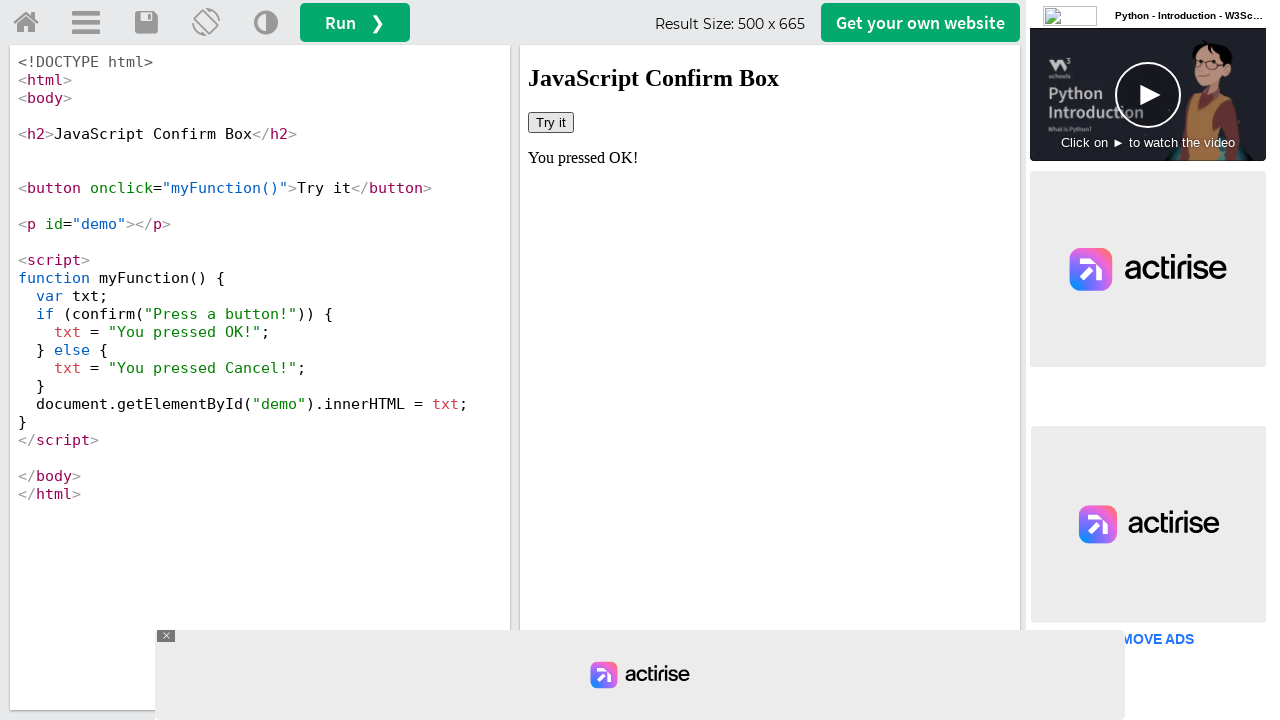